Navigates to Walmart homepage, refreshes the page, and verifies that the page title contains "Save" and matches the expected title.

Starting URL: https://www.walmart.com/

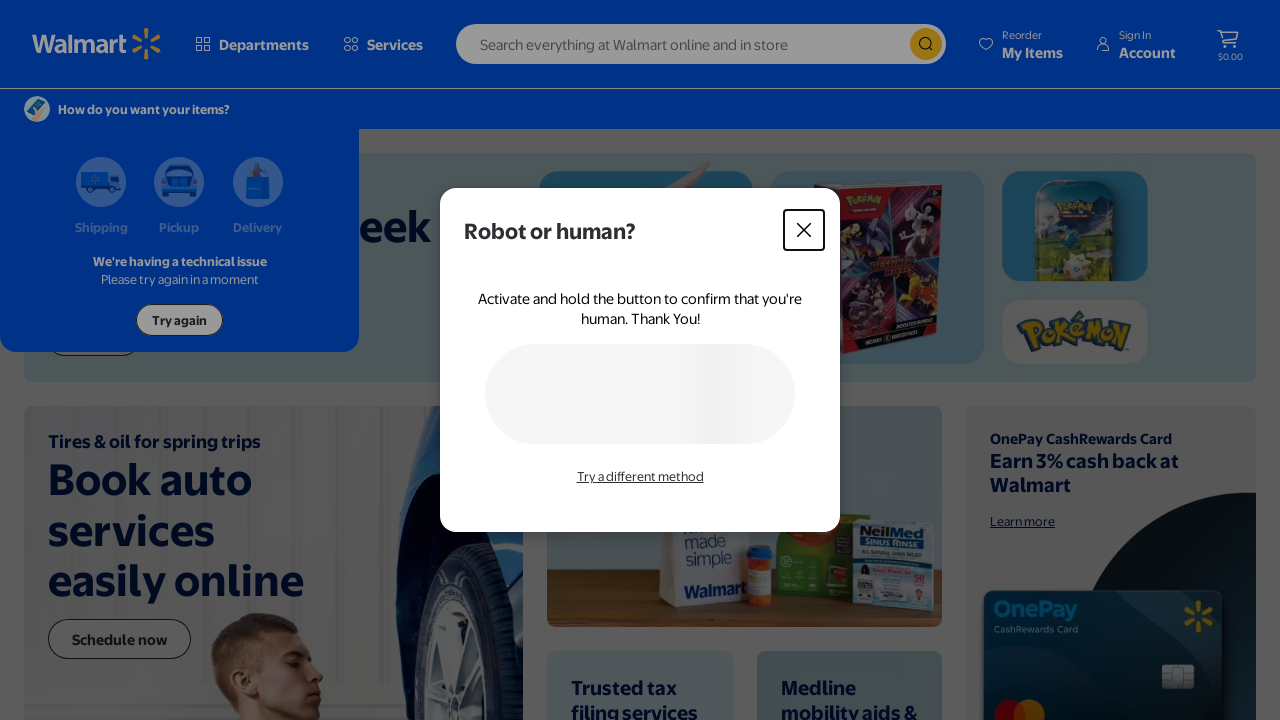

Reloaded Walmart homepage
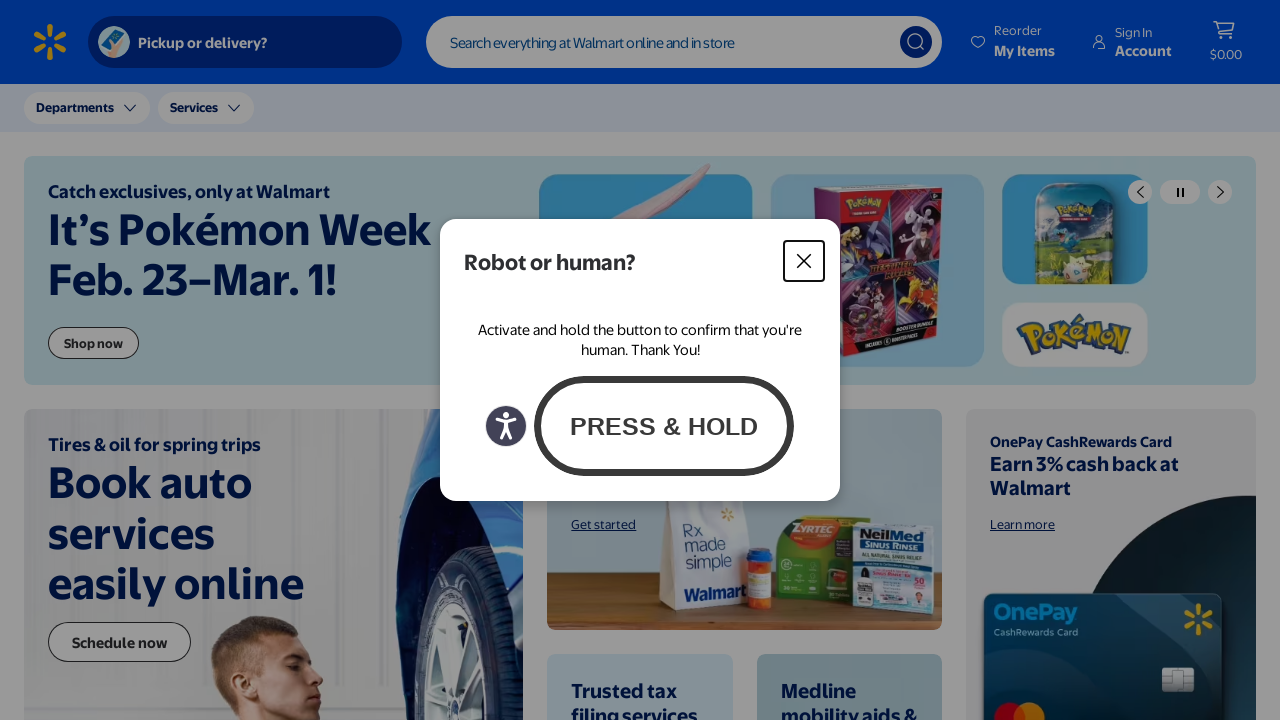

Page loaded - DOM content ready
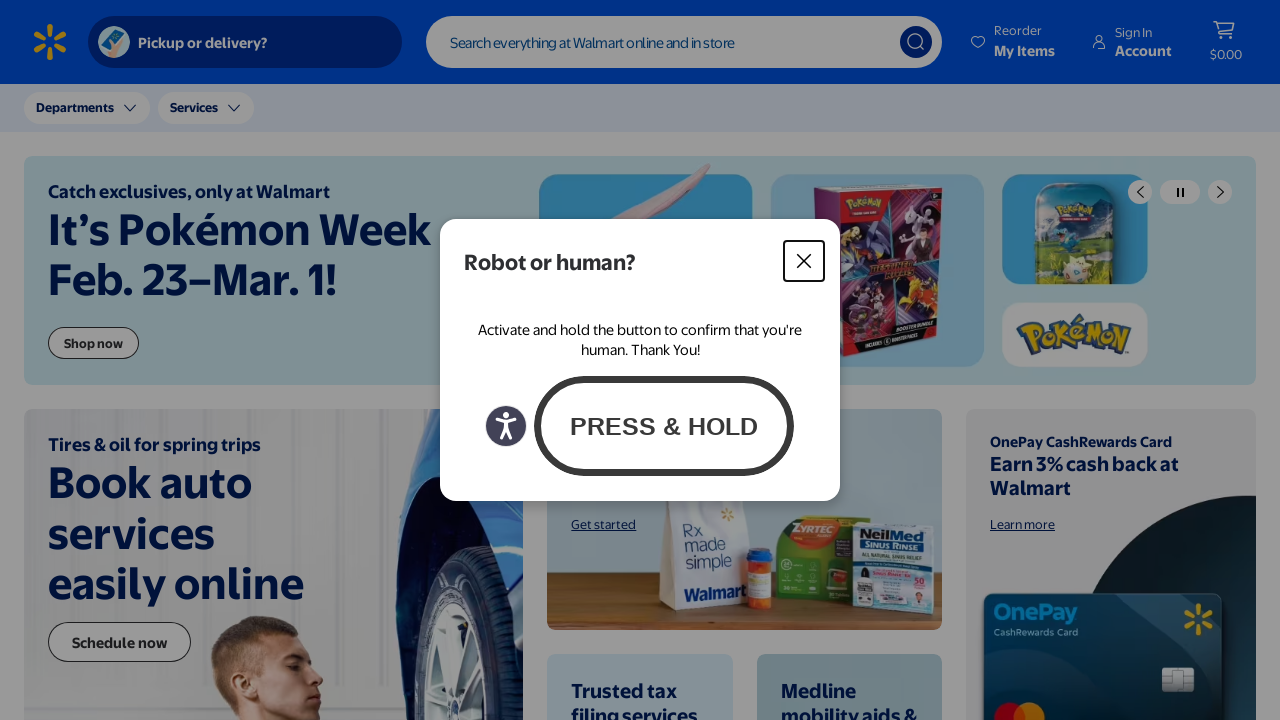

Retrieved page title: Walmart | Save Money. Live better.
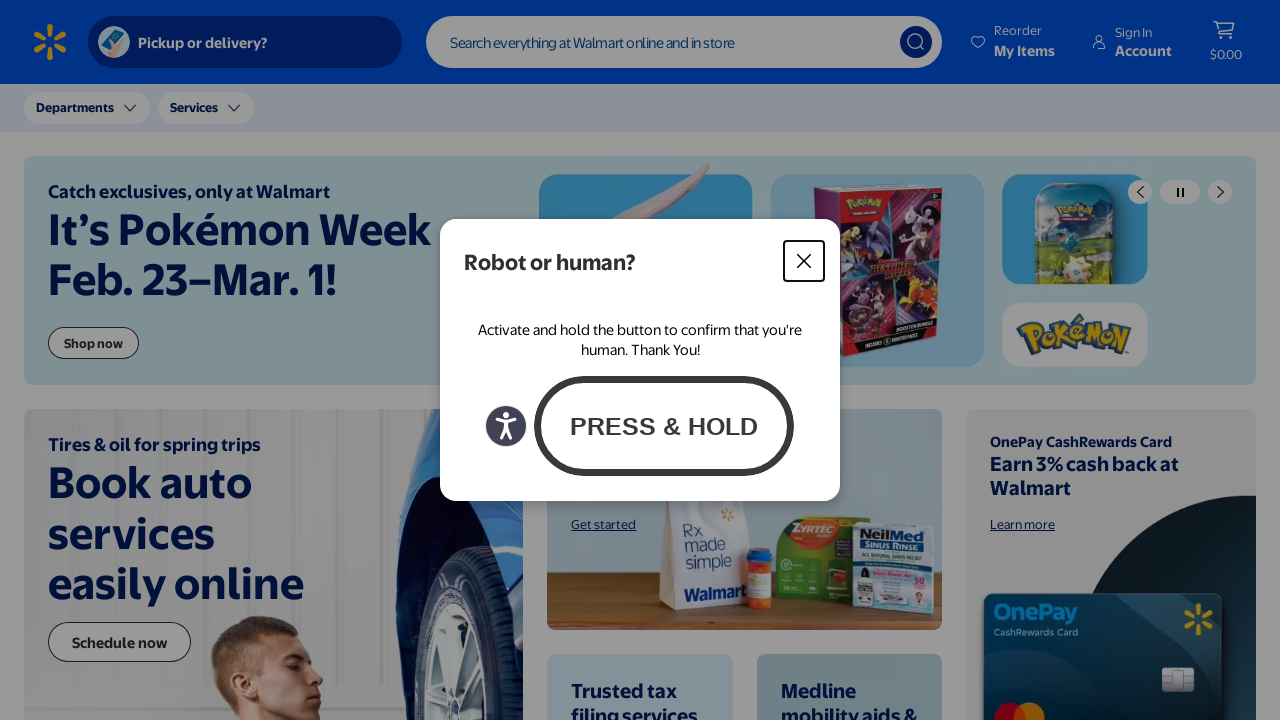

Verified page title contains 'Save'
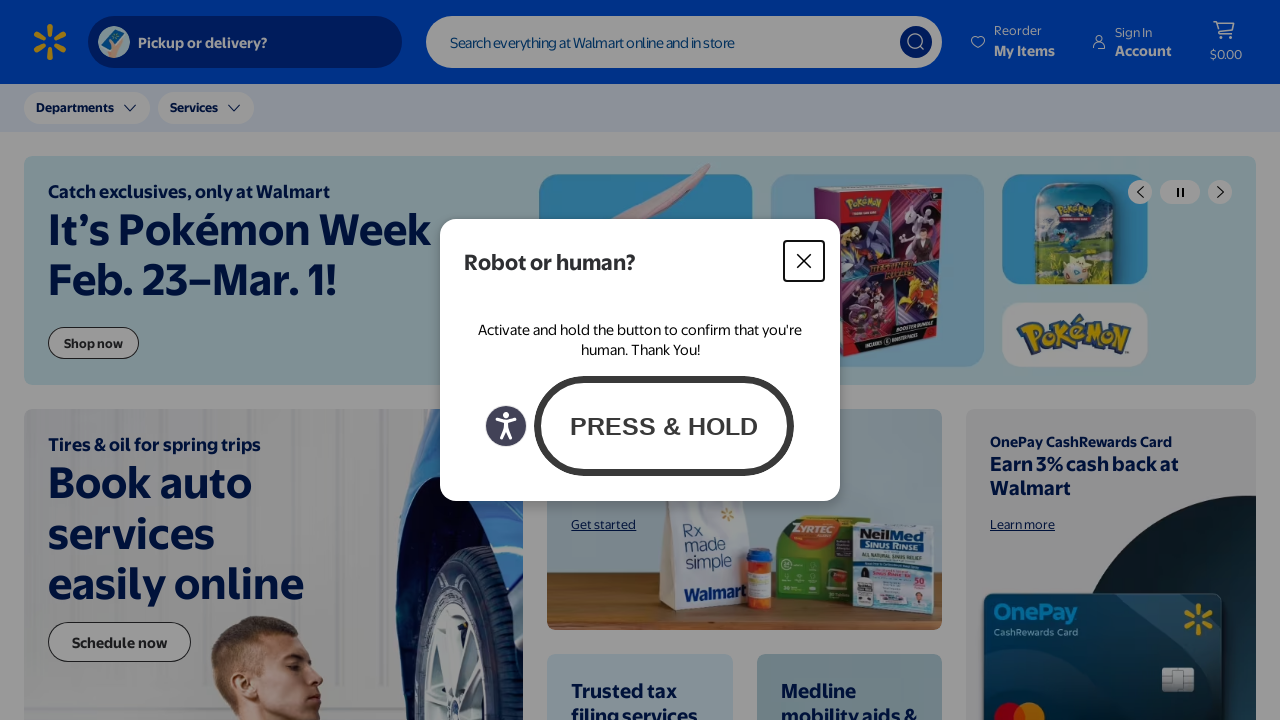

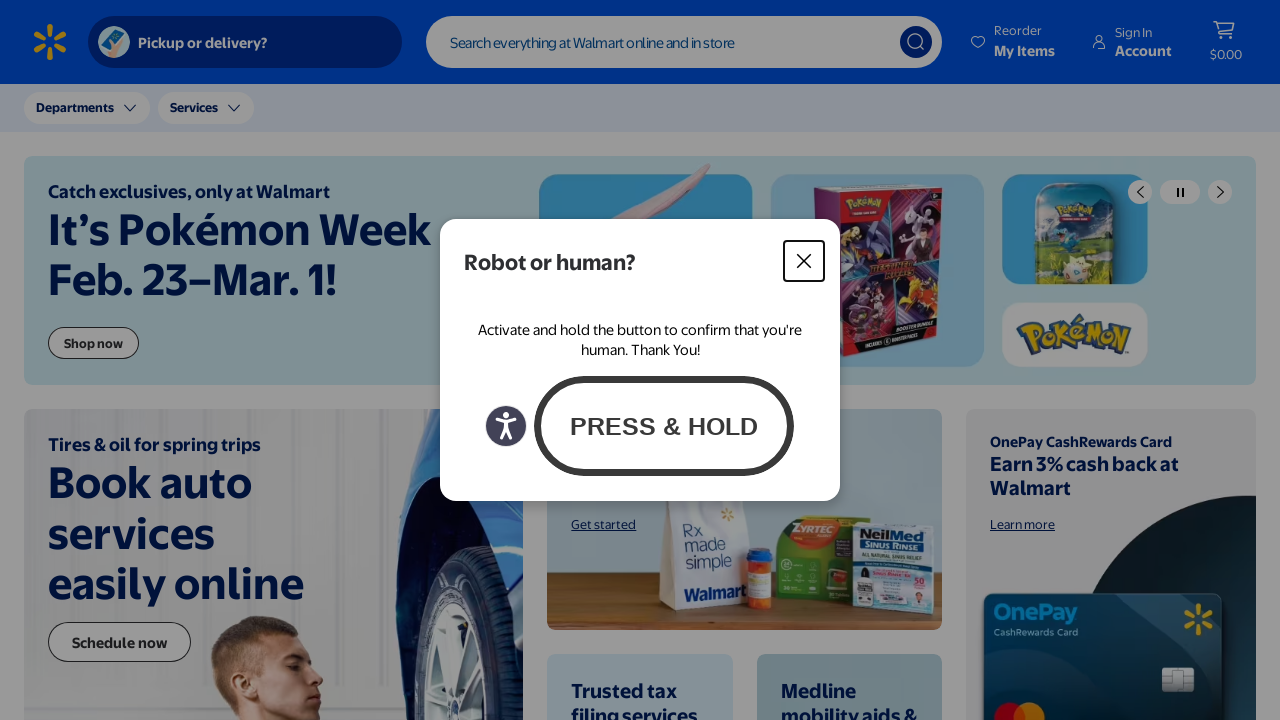